Tests the hovers page by navigating to it, waiting for elements to load, then interacting with an image element through multiple click operations at different positions.

Starting URL: https://the-internet.herokuapp.com/hovers

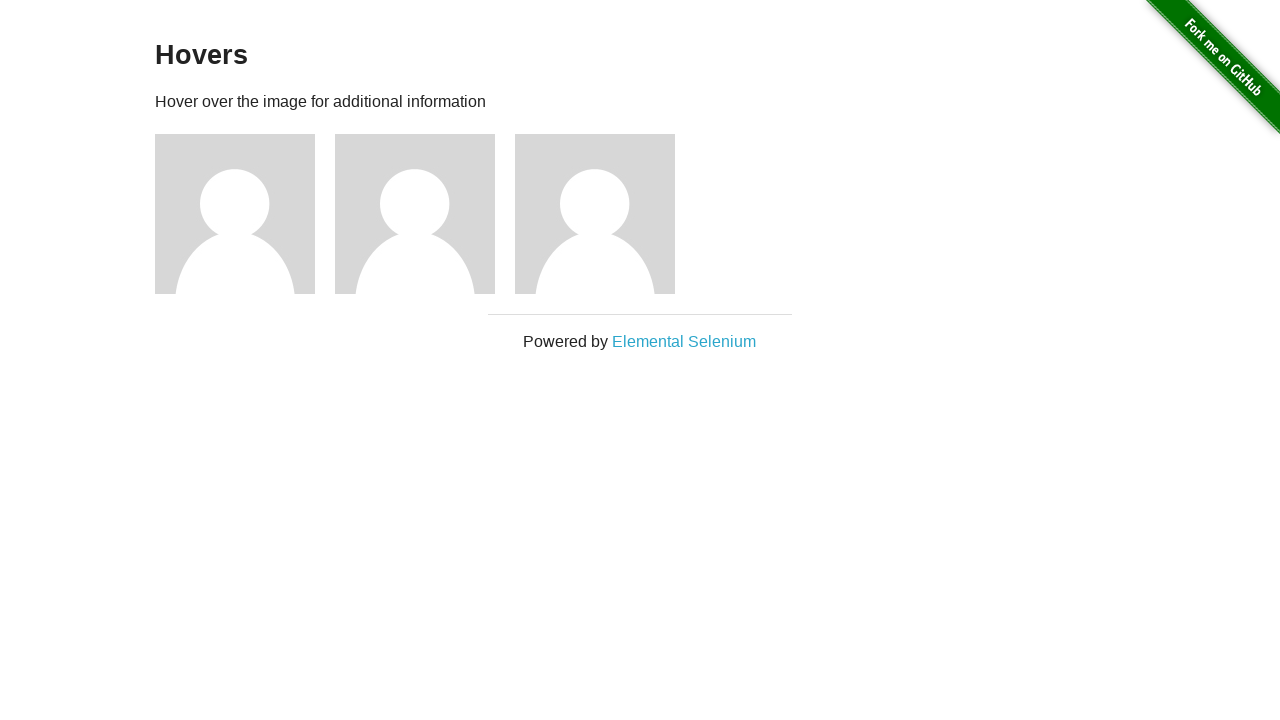

Page title loaded and verified to not be 'Wrong title'
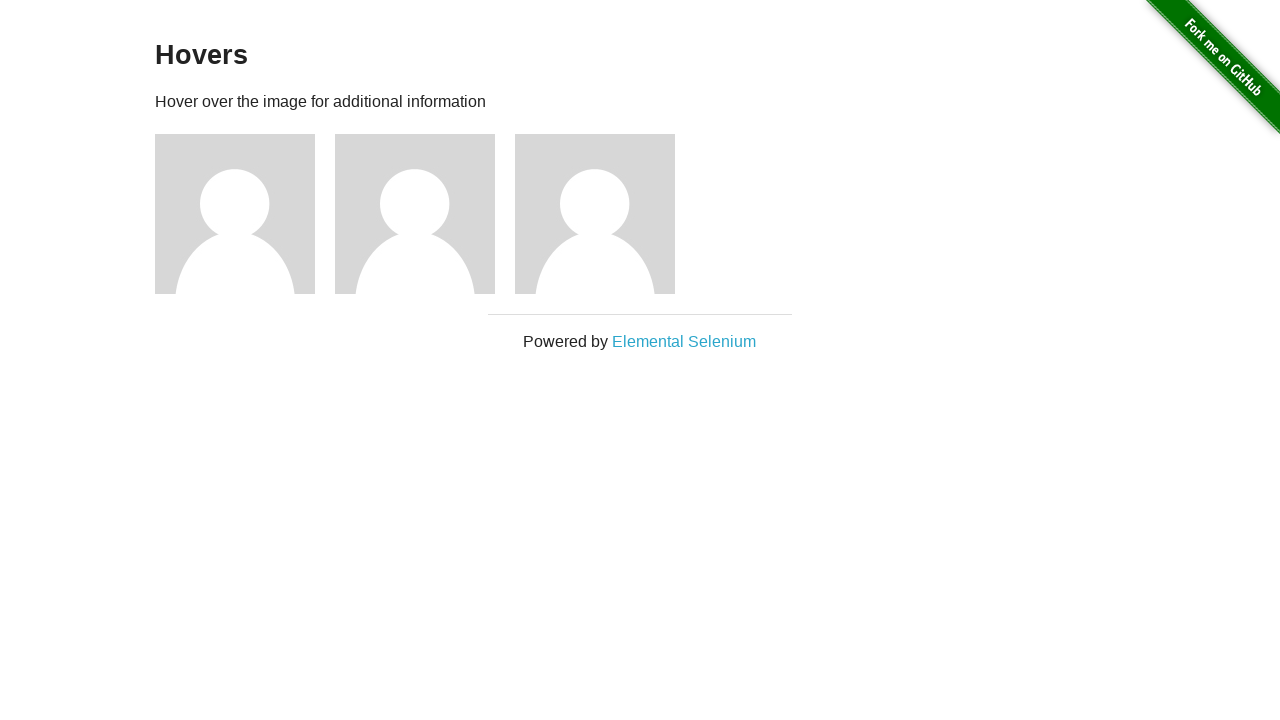

Elemental Selenium link element loaded
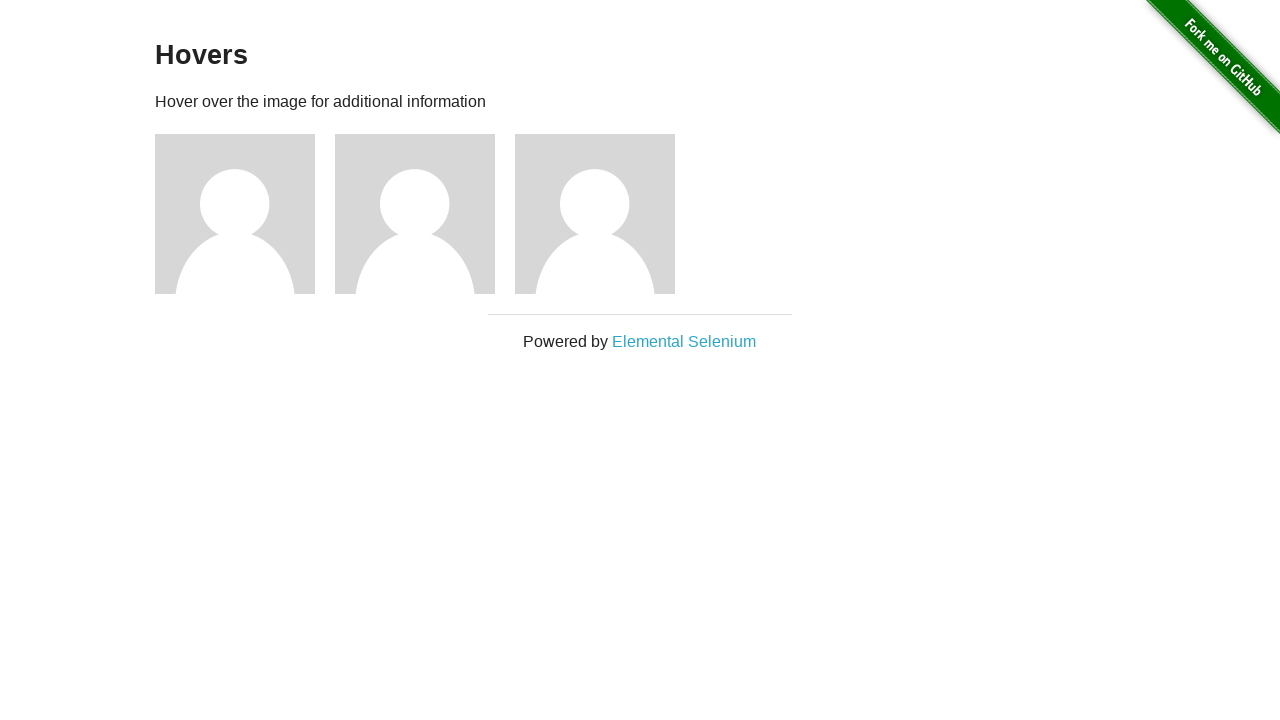

Elemental Selenium link verified to be present and interactive
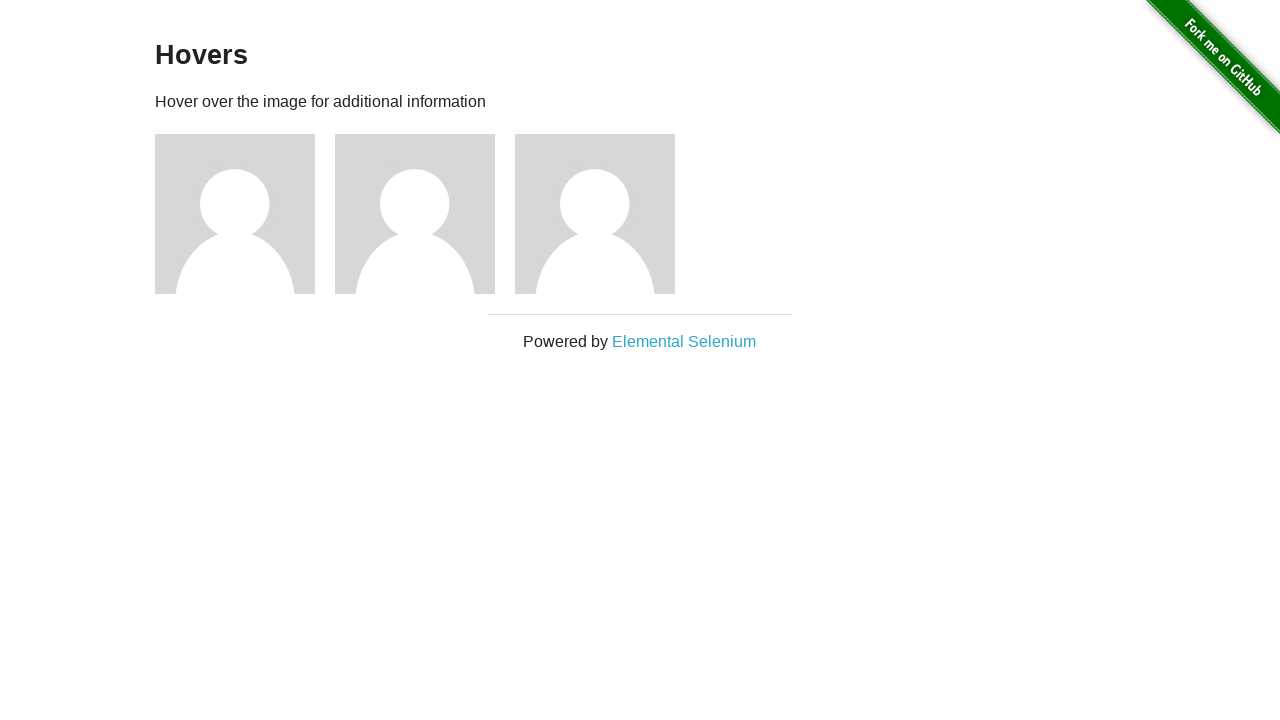

Third hover image element loaded
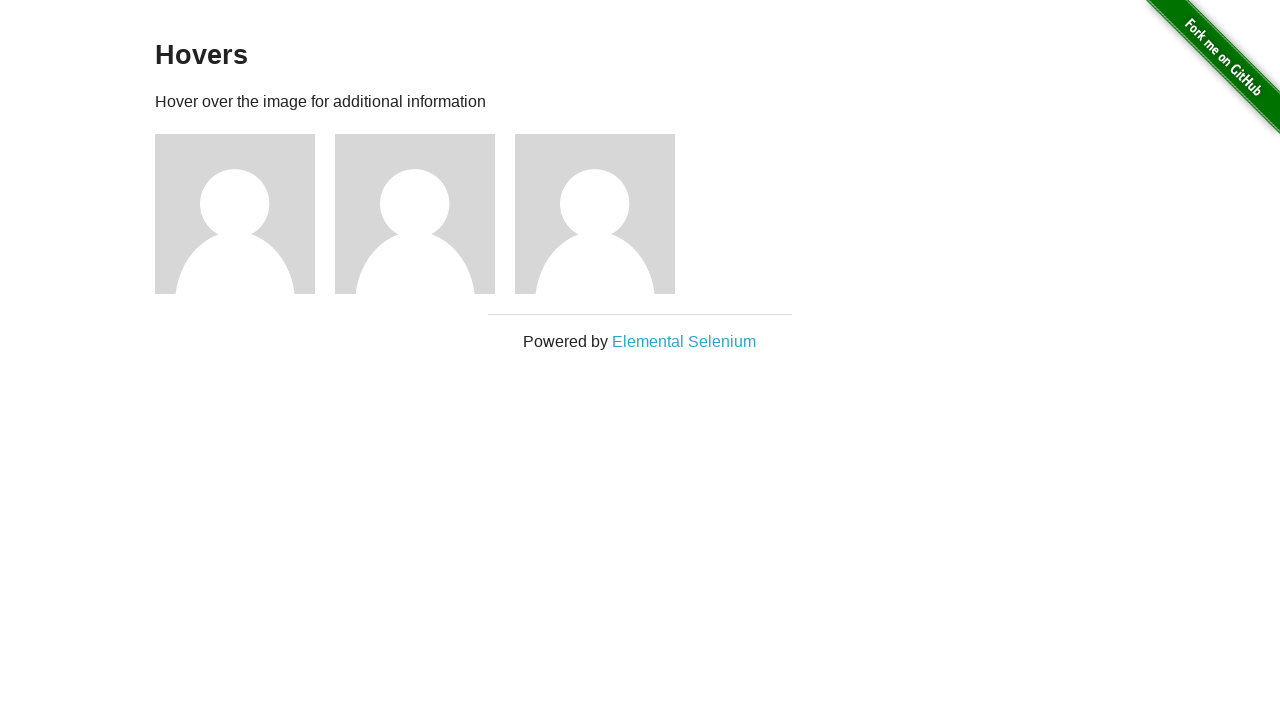

Clicked image with 150ms delay at (235, 214) on #content > div > div:nth-child(3) > img
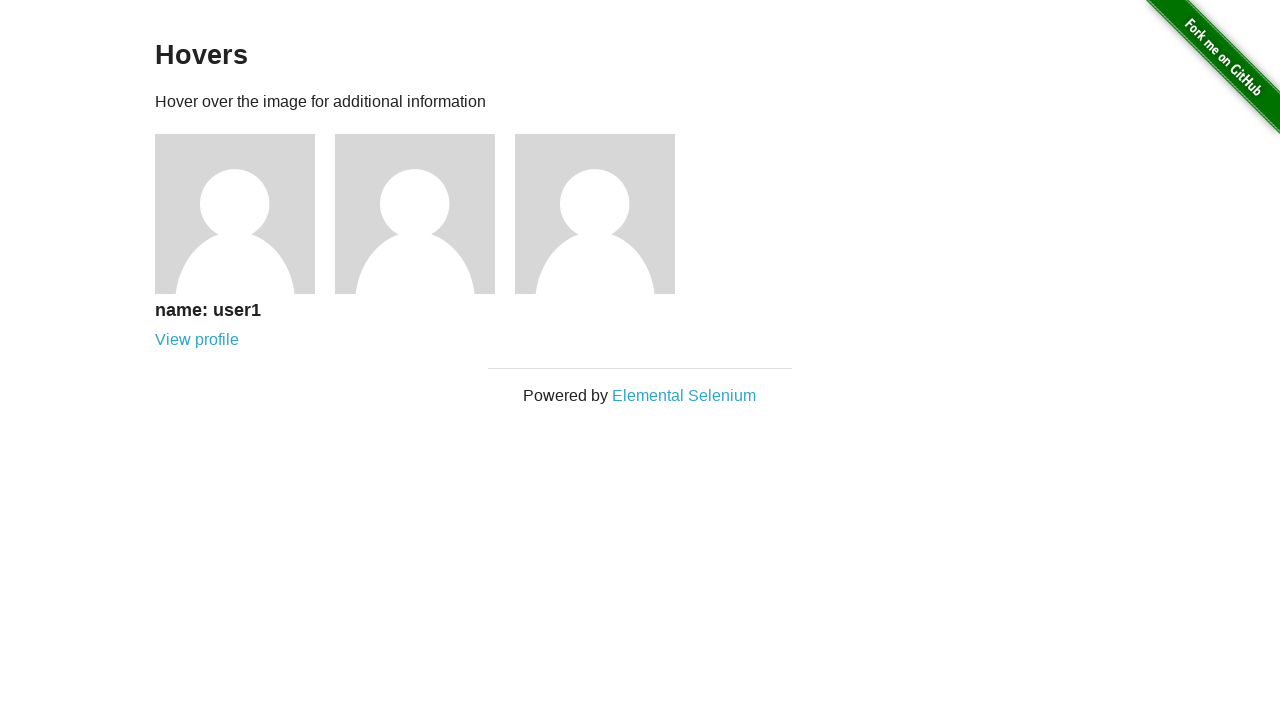

Clicked image without delay at (235, 214) on #content > div > div:nth-child(3) > img
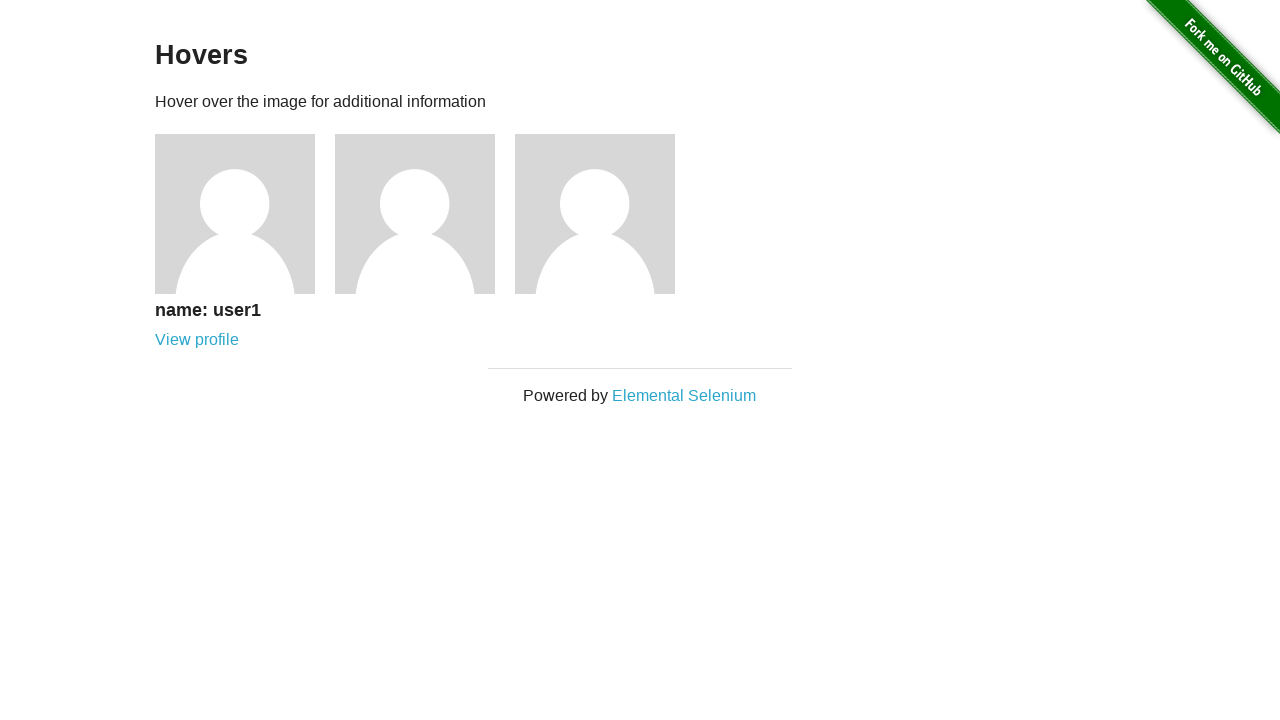

Calculated image center coordinates for mouse clicks
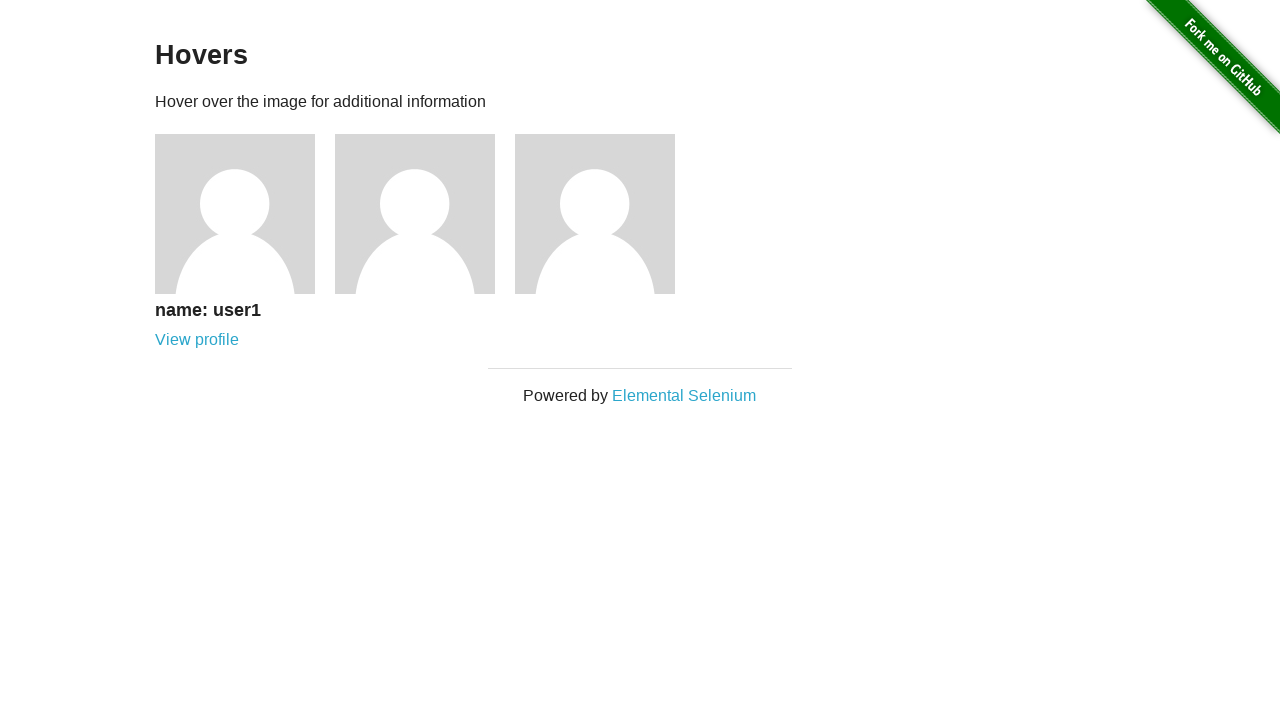

Clicked image center with 100ms delay at (235, 214)
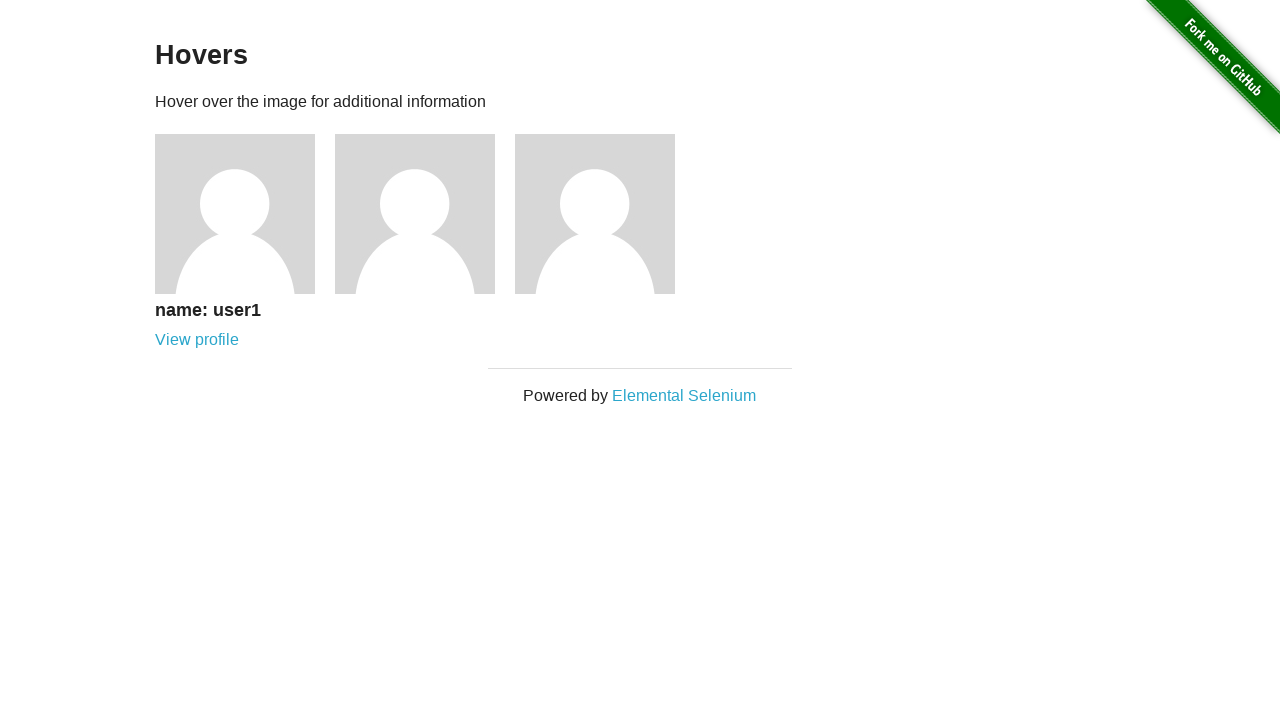

Clicked image center without delay at (235, 214)
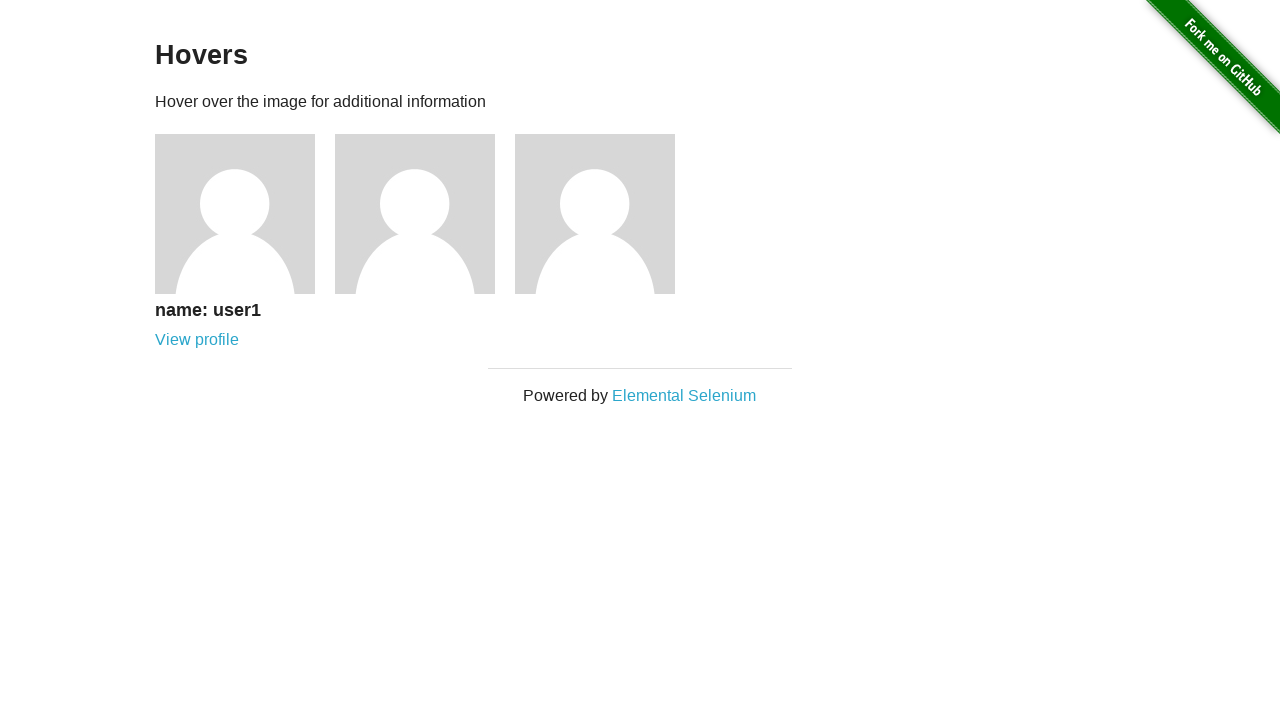

Clicked image center with 150ms delay at (235, 214)
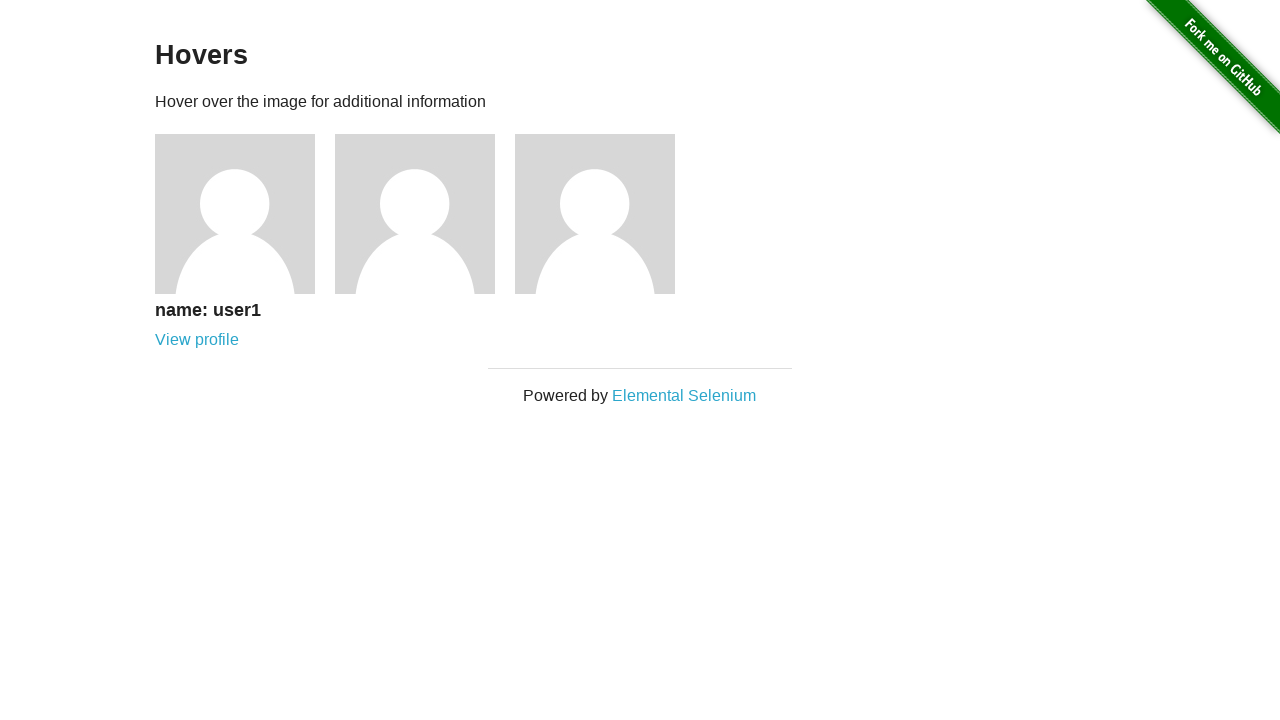

Clicked image center without delay at (235, 214)
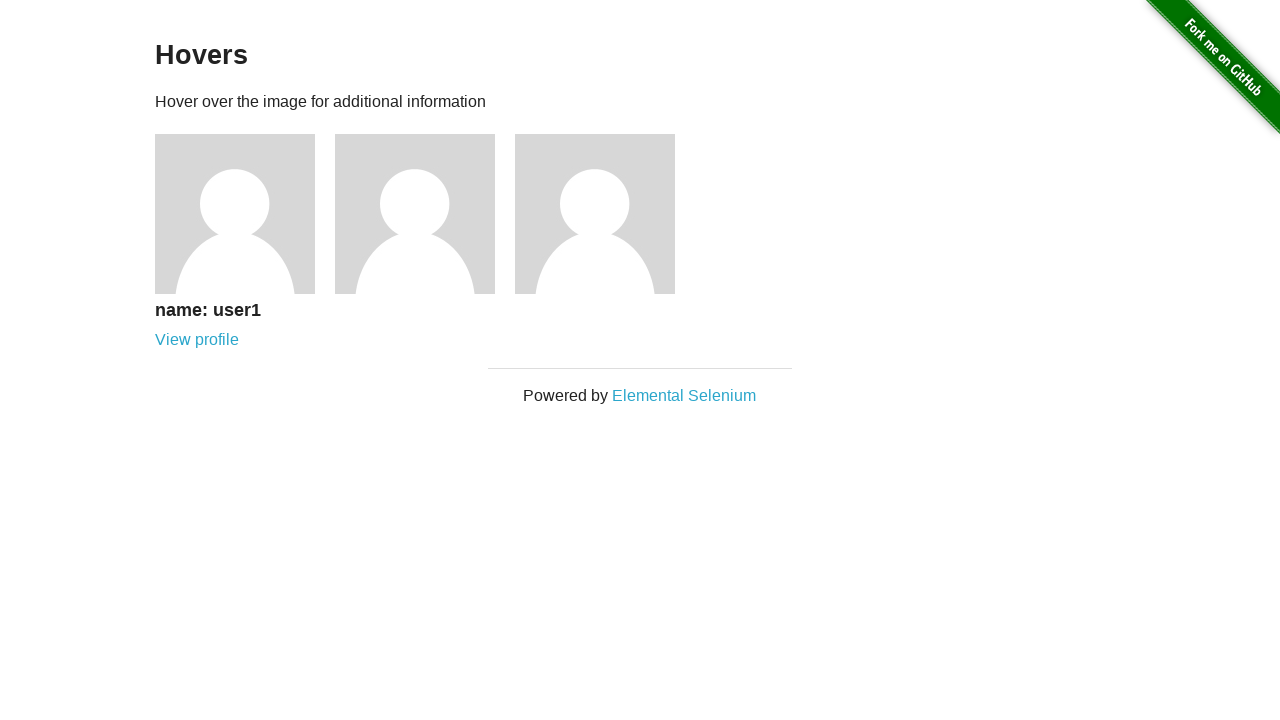

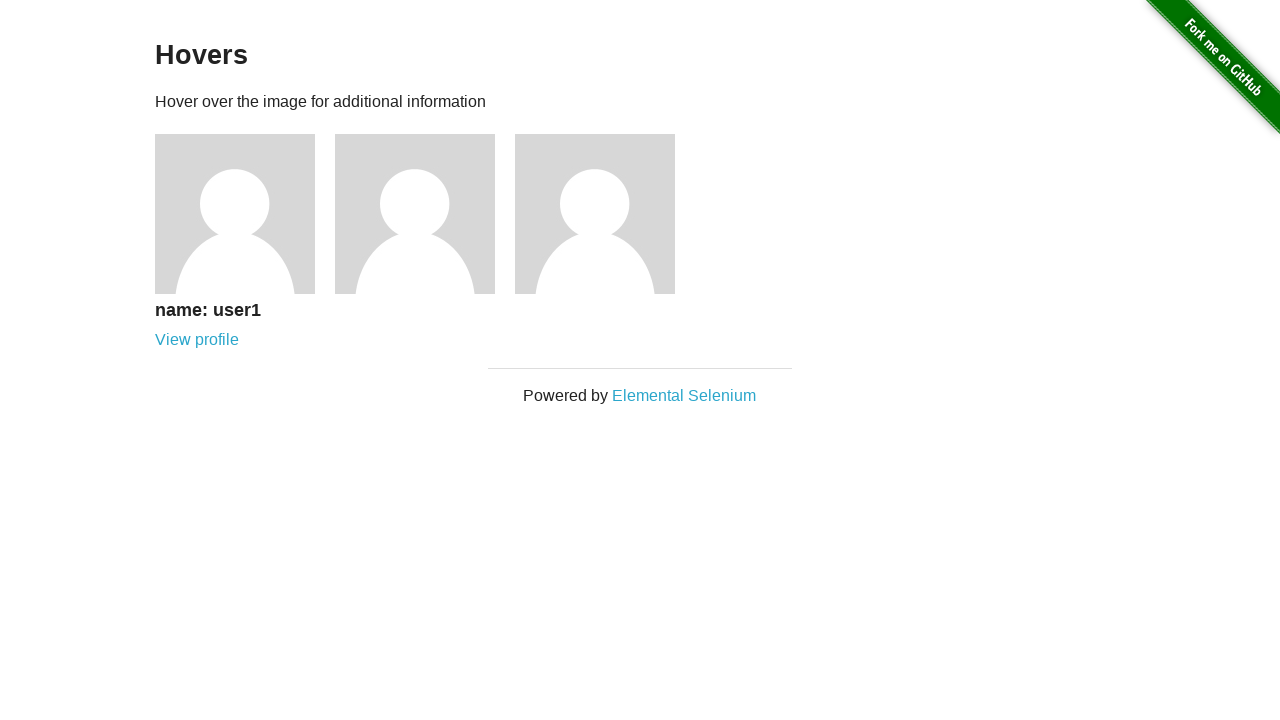